Tests JavaScript alert dialog interaction by clicking a button to trigger an alert, retrieving the alert text, and accepting the alert.

Starting URL: https://sahitest.com/demo/alertTest.htm

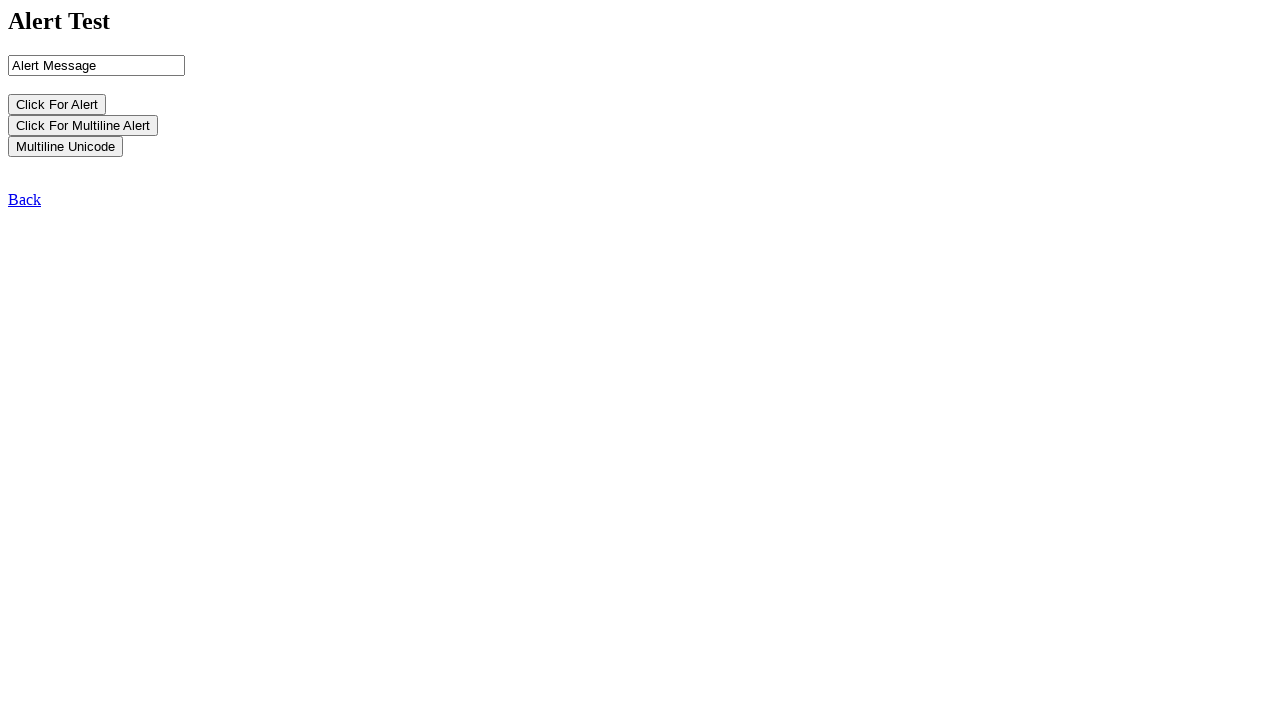

Clicked the button to trigger the alert dialog at (57, 104) on form input:nth-of-type(2)
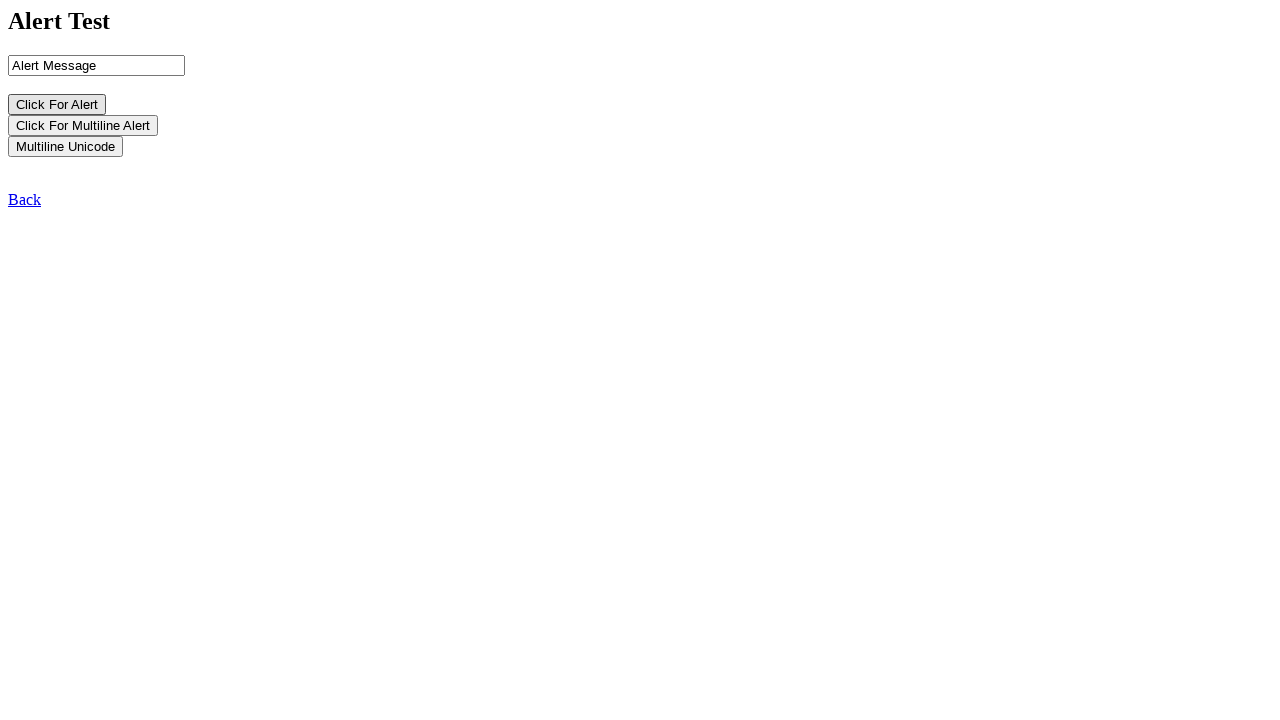

Set up dialog event handler to capture and accept alerts
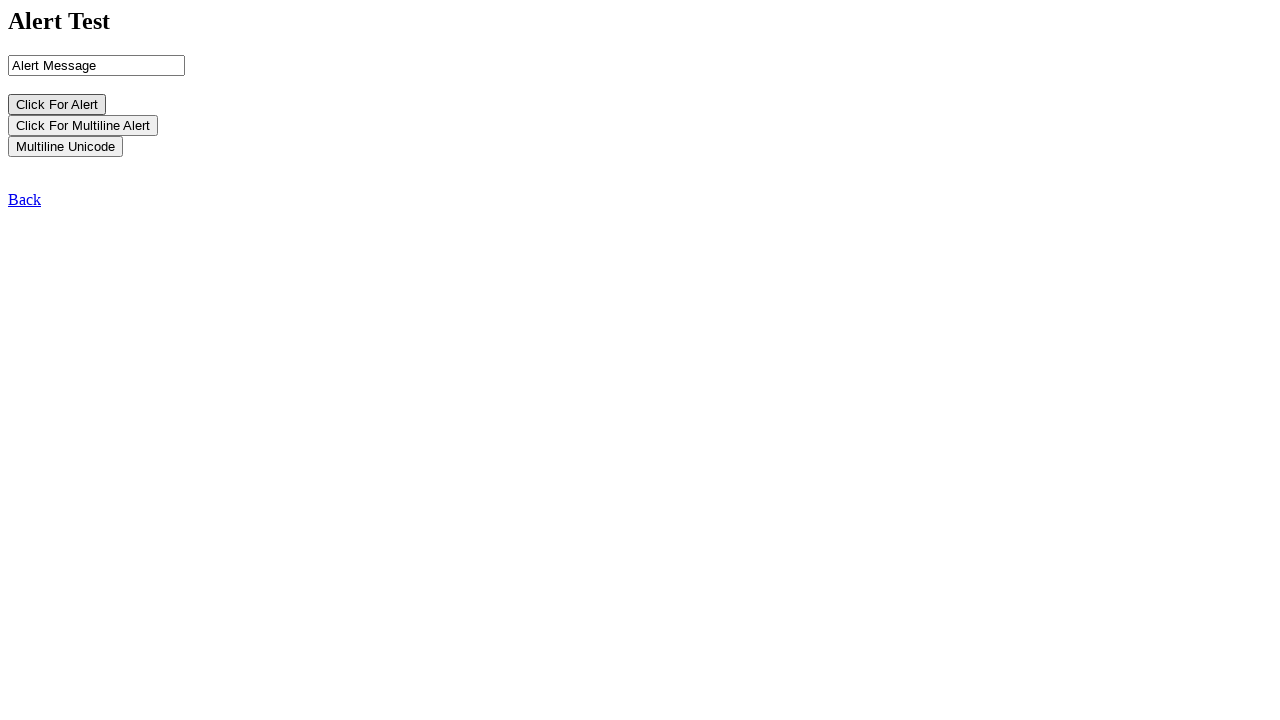

Clicked the button to trigger the alert and handler accepted it at (57, 104) on form input:nth-of-type(2)
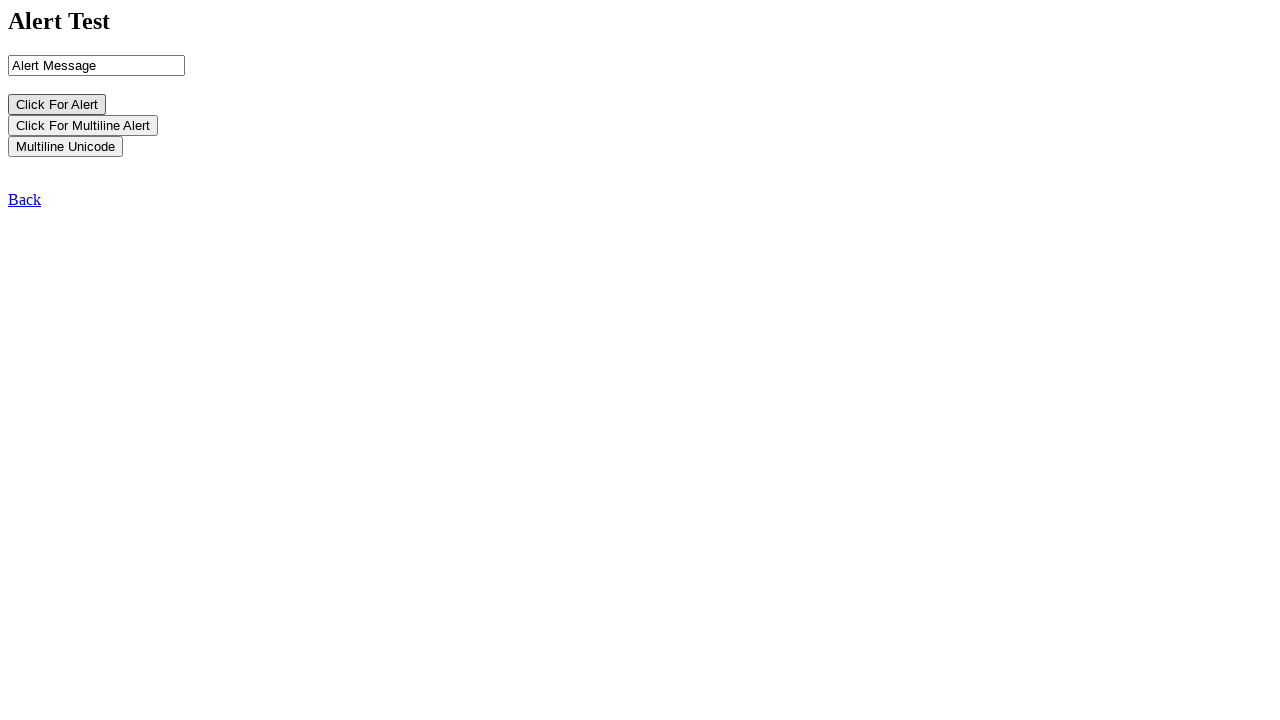

Waited for alert handling to complete
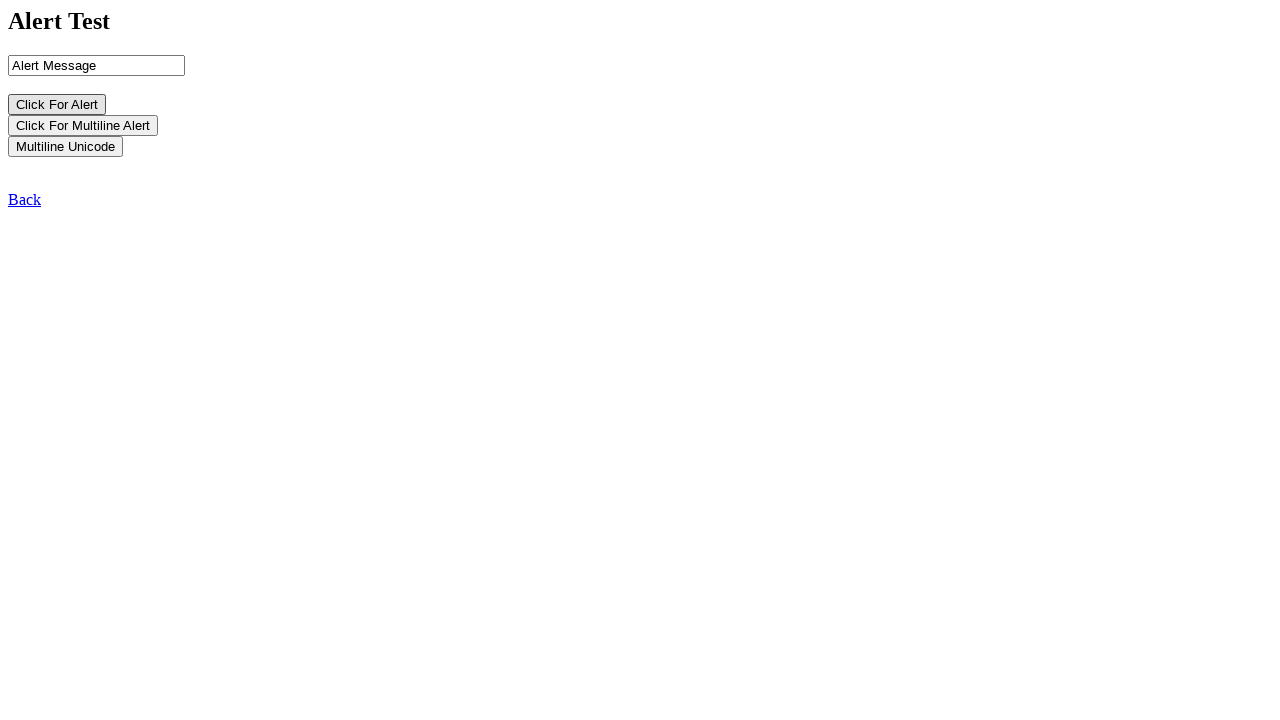

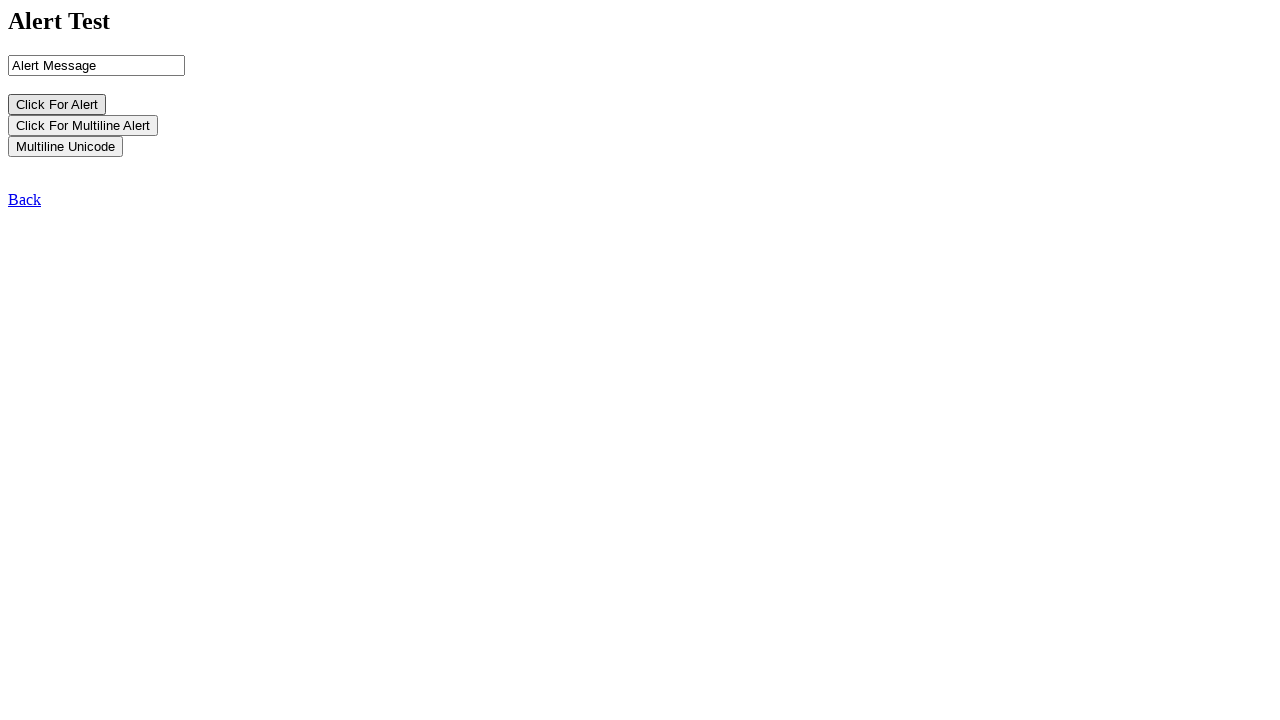